Tests character validation with 8 lowercase 'a' characters, expecting invalid result

Starting URL: https://testpages.eviltester.com/styled/apps/7charval/simple7charvalidation.html

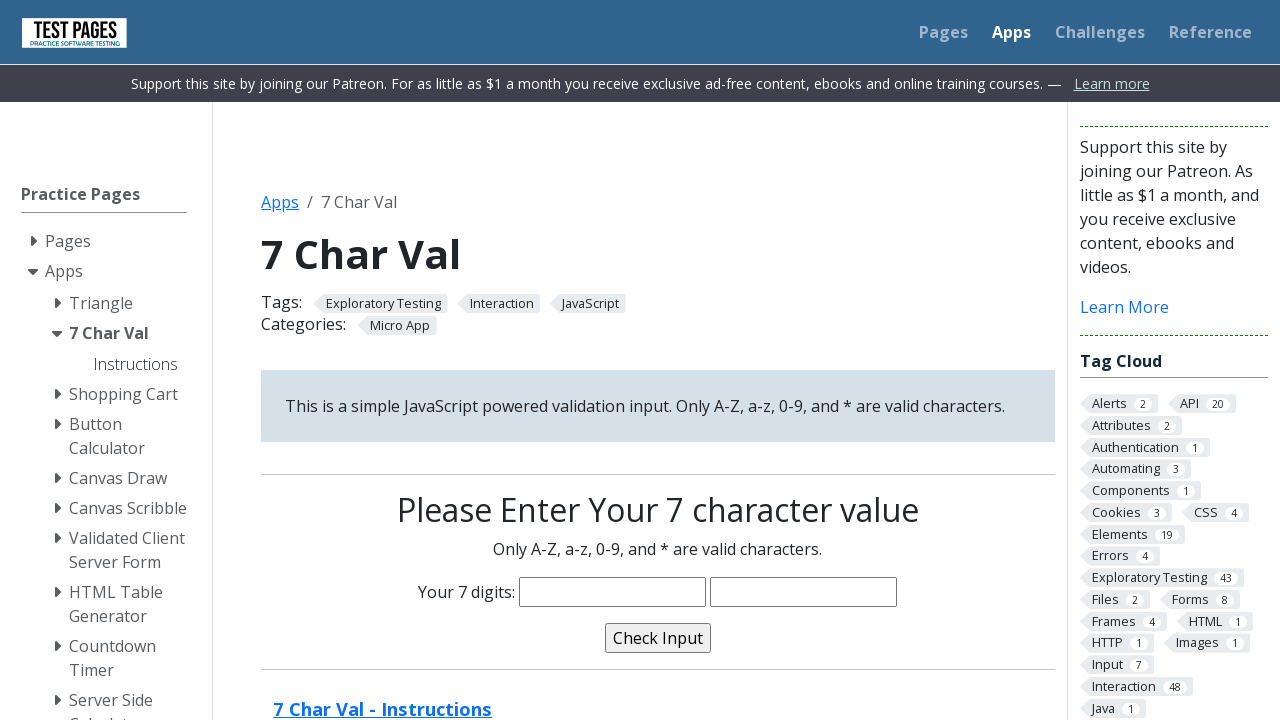

Filled characters input field with 8 lowercase 'a' characters on input[name='characters']
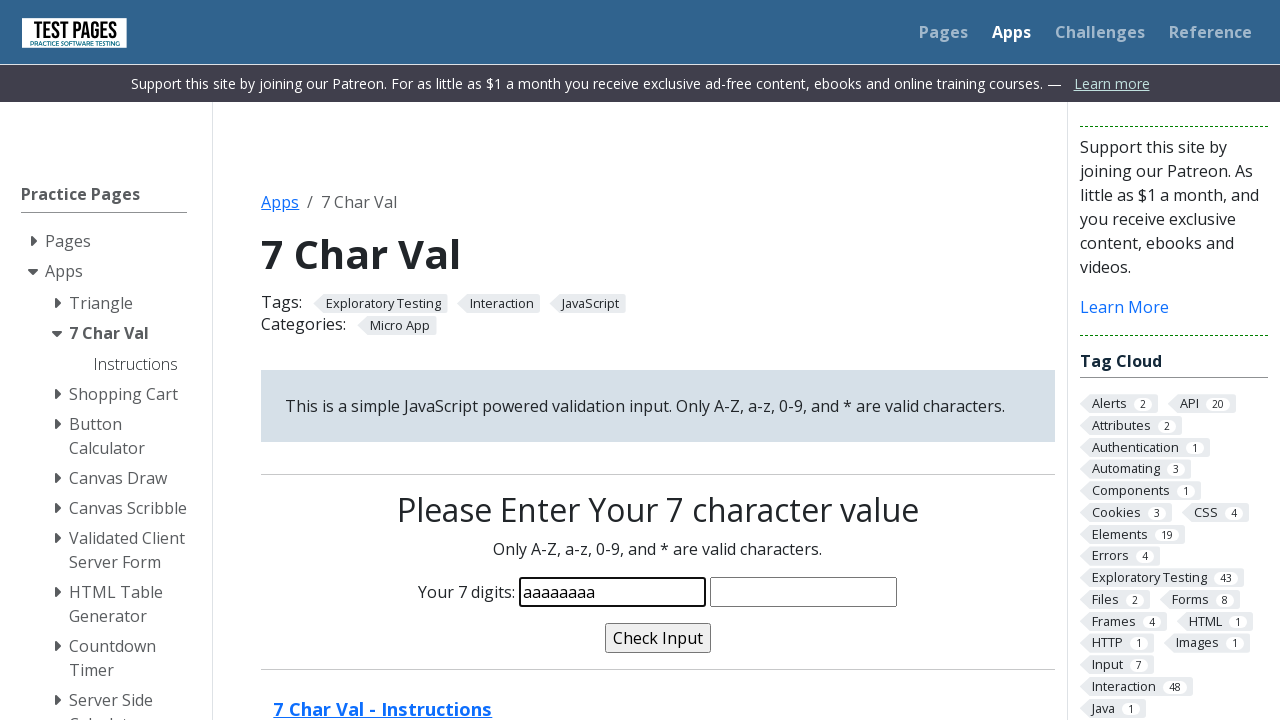

Clicked validate button at (658, 638) on input[name='validate']
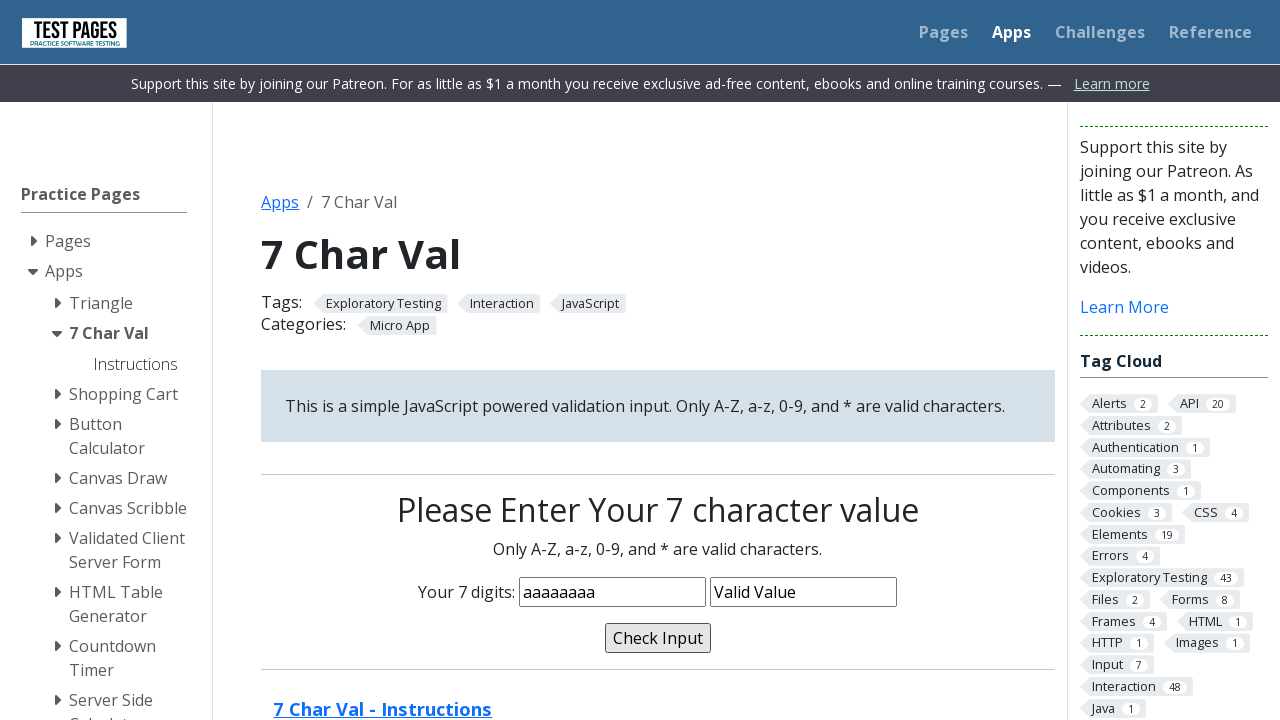

Validation message element loaded
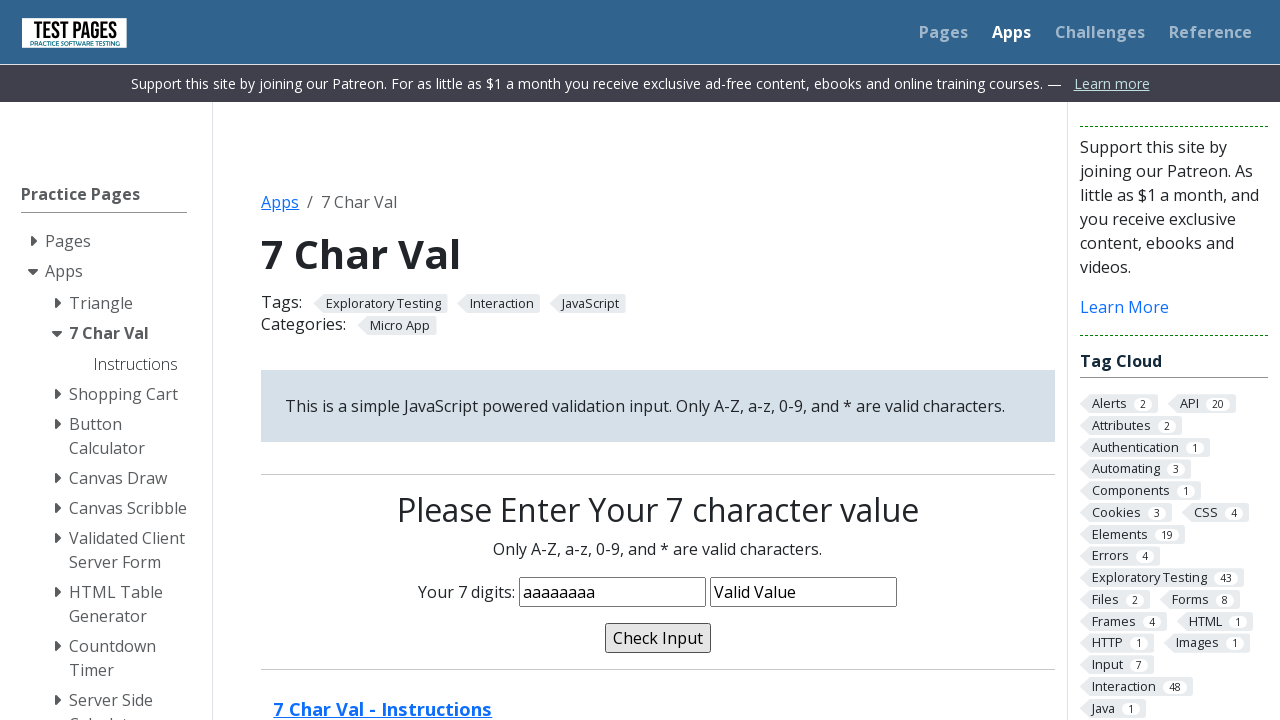

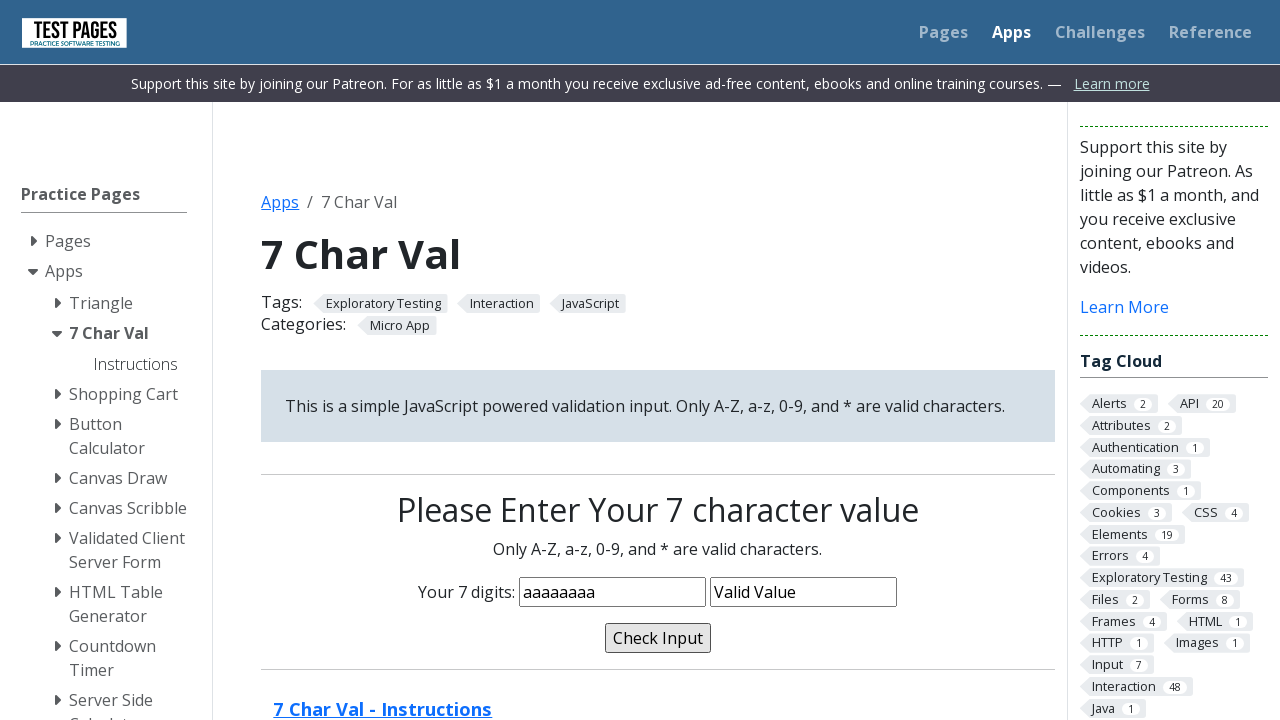